Tests HTML5 drag and drop using XPath selectors by swapping column positions

Starting URL: https://automationfc.github.io/drag-drop-html5/

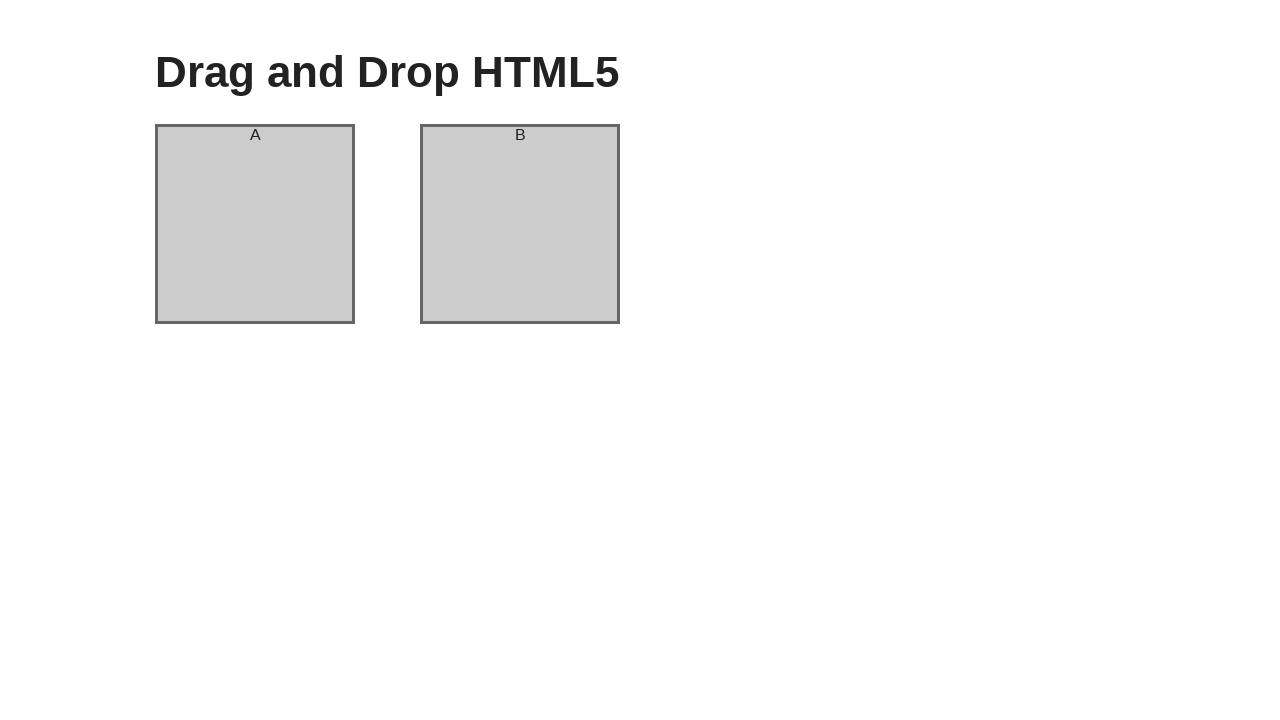

Located column A element using XPath
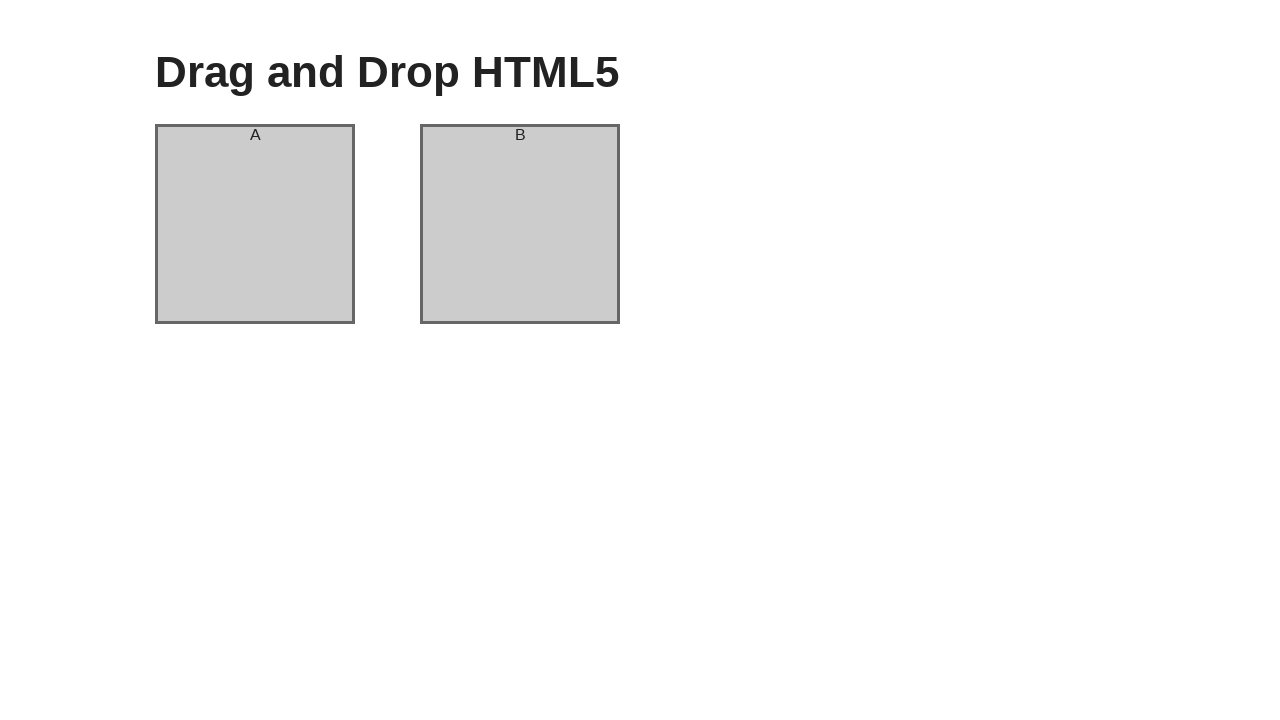

Located column B element using XPath
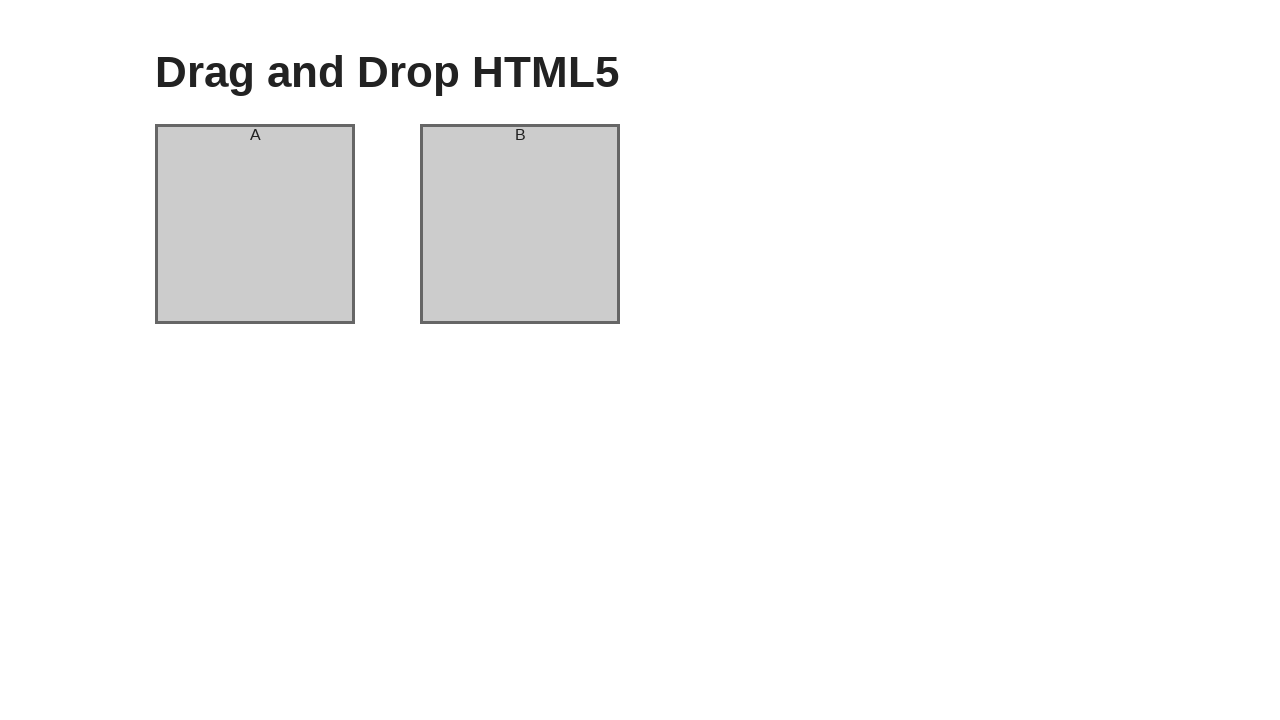

Dragged column A to column B position at (520, 224)
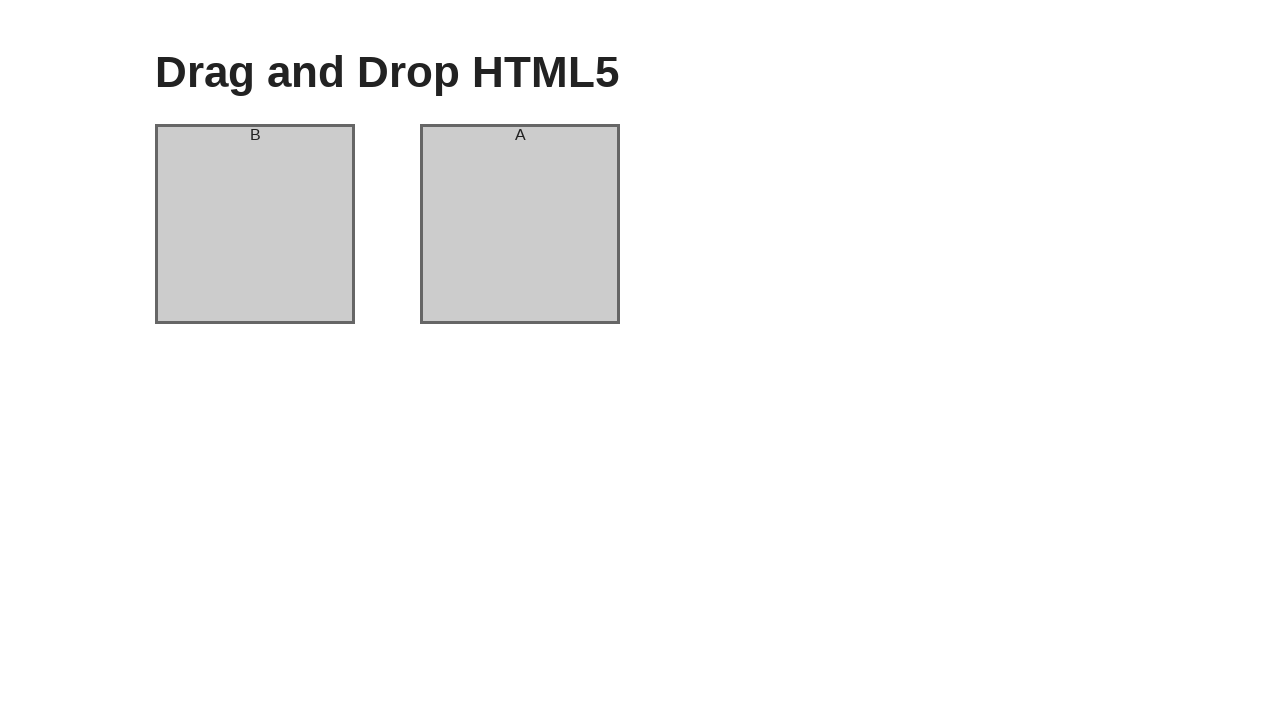

Waited 500ms for drag and drop operation to complete
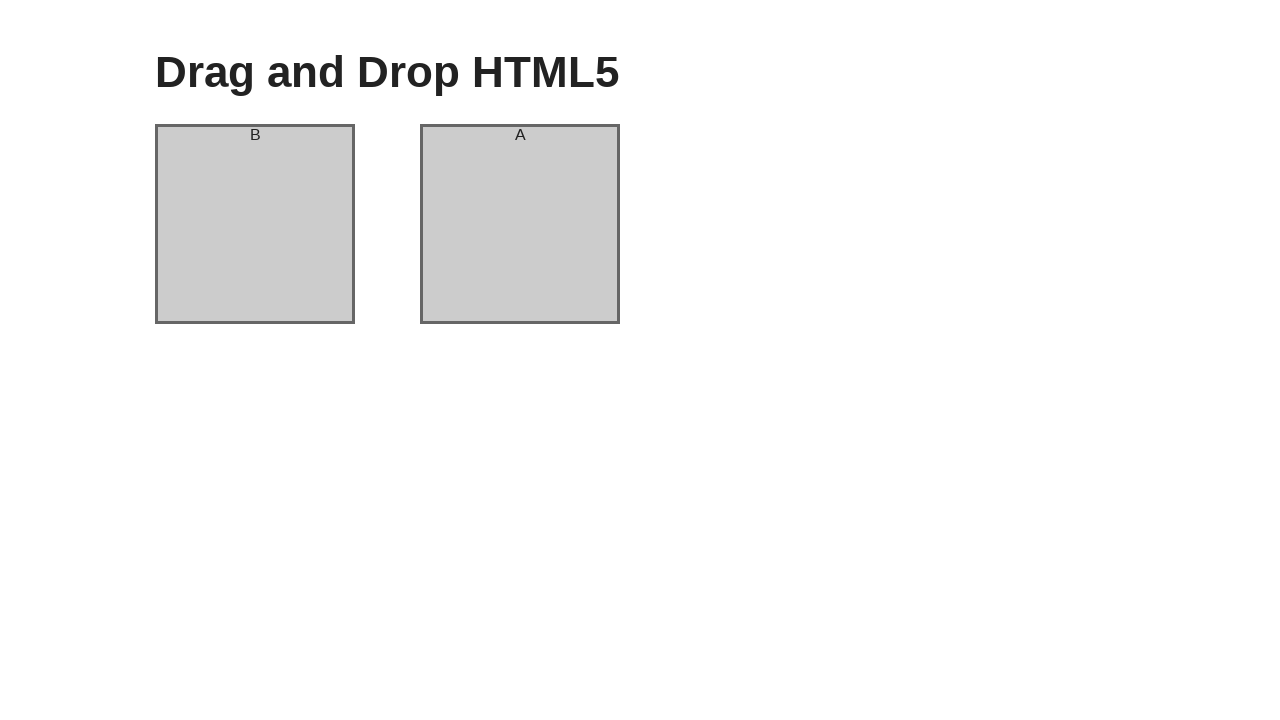

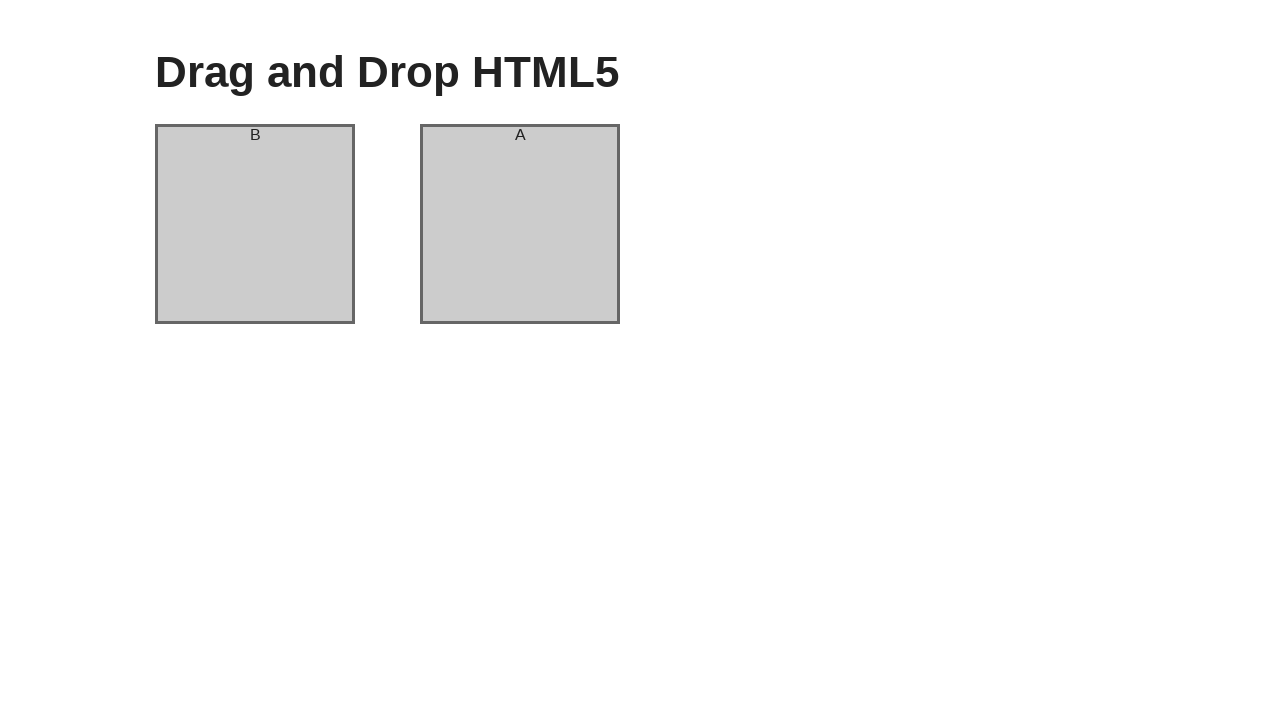